Tests selecting an option from a dropdown list using Selenium's Select helper, demonstrating a cleaner approach to dropdown selection, then verifying the selection.

Starting URL: http://the-internet.herokuapp.com/dropdown

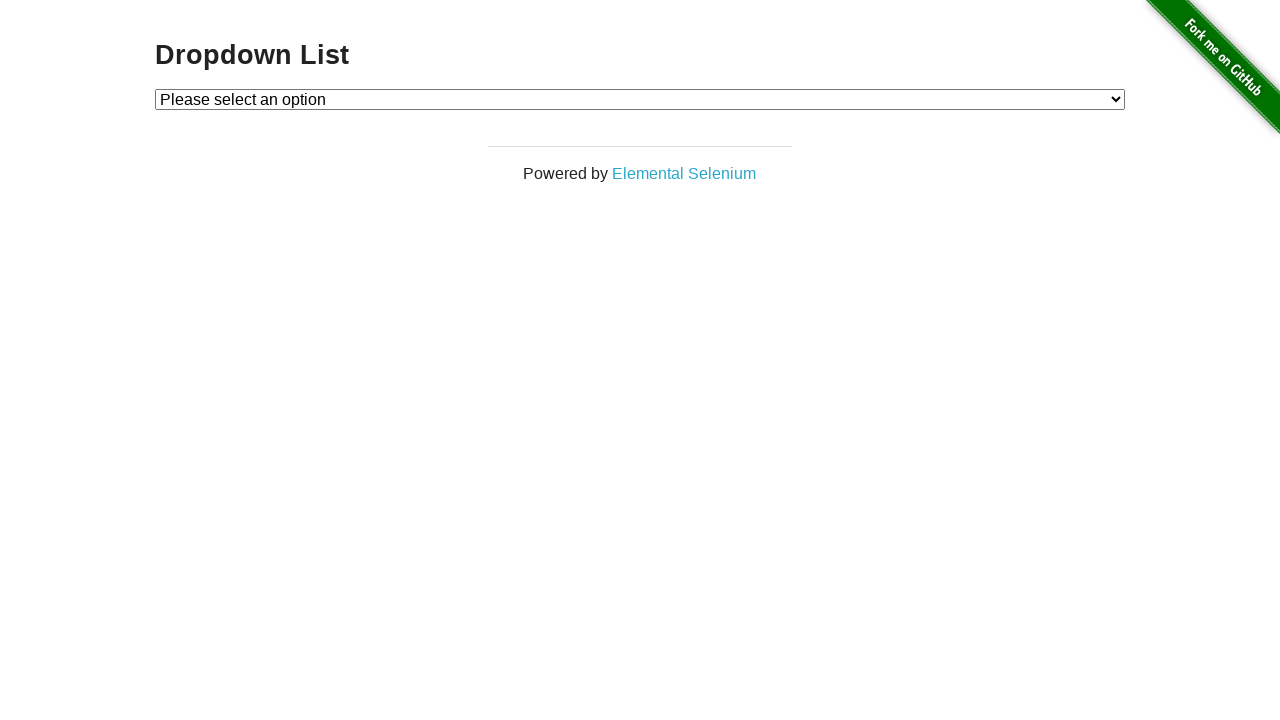

Selected 'Option 1' from dropdown using label on #dropdown
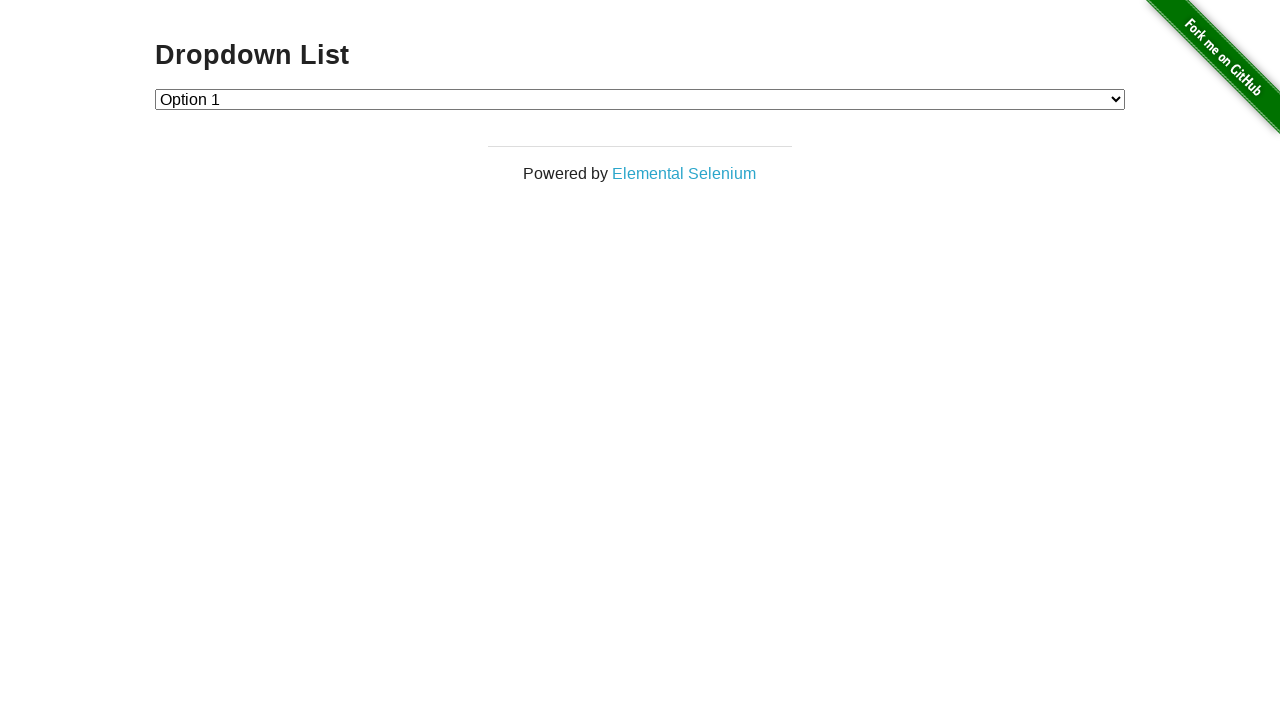

Retrieved text content of selected dropdown option
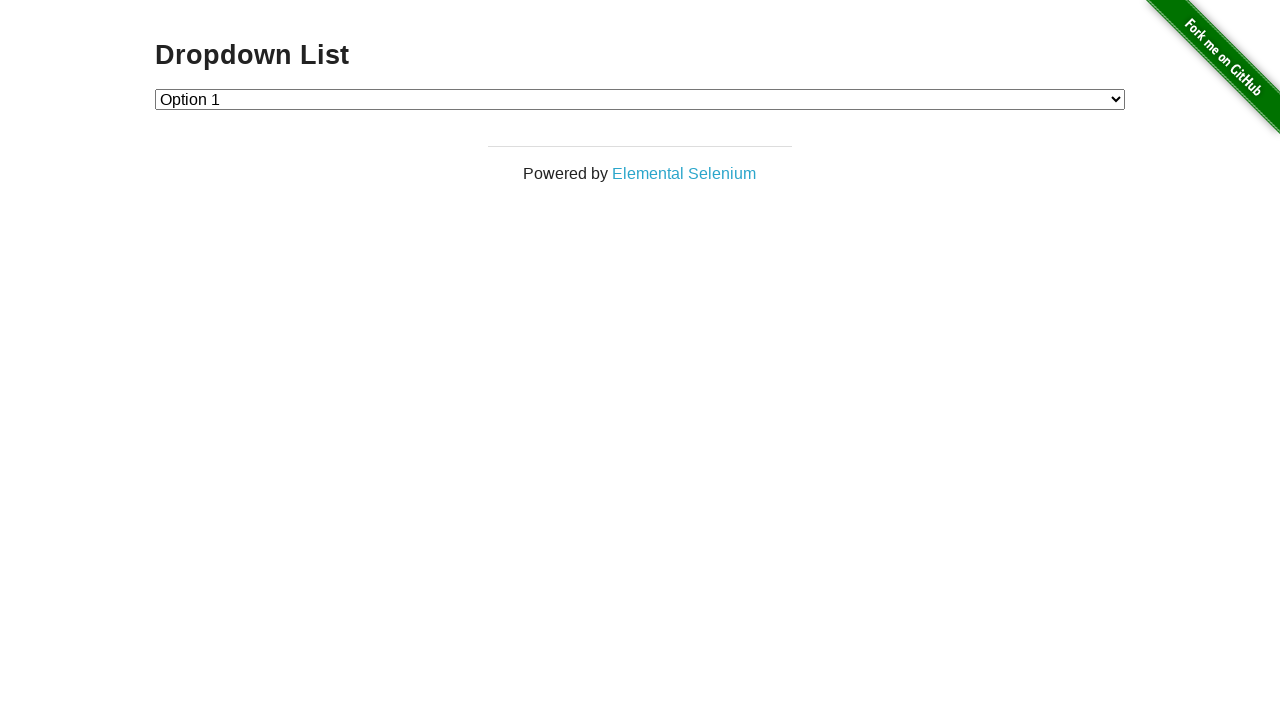

Verified selected option is 'Option 1'
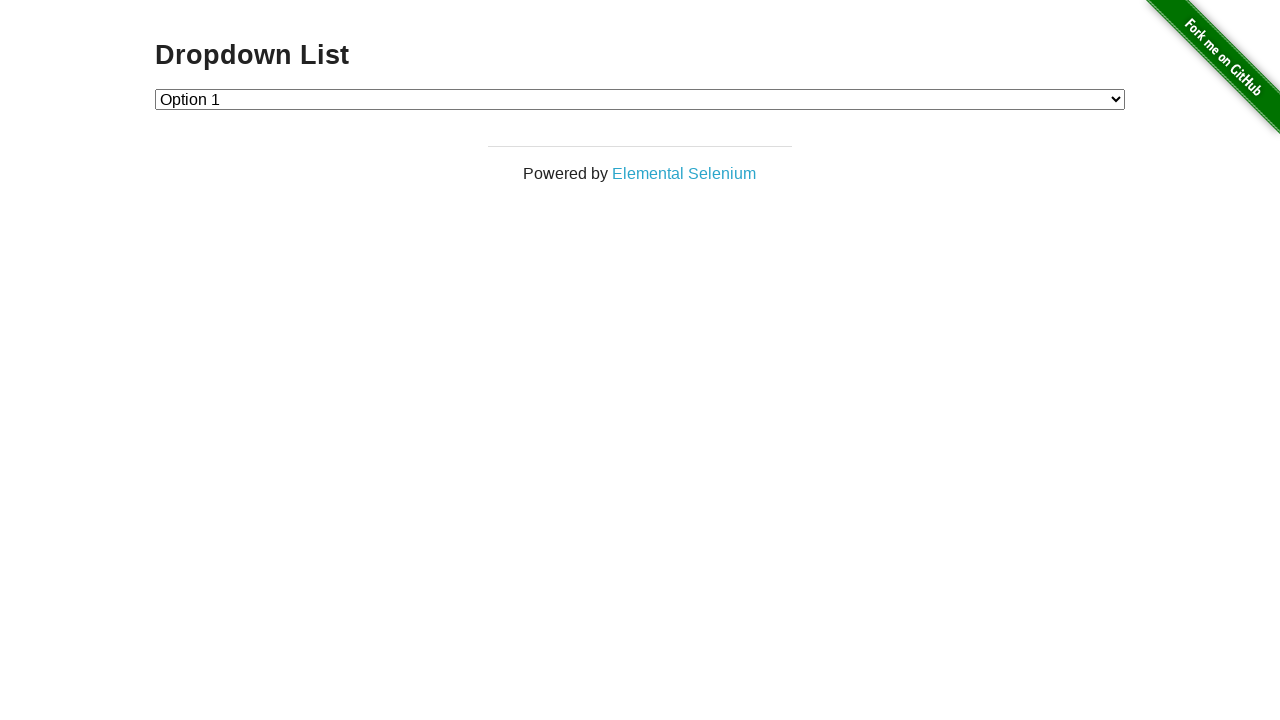

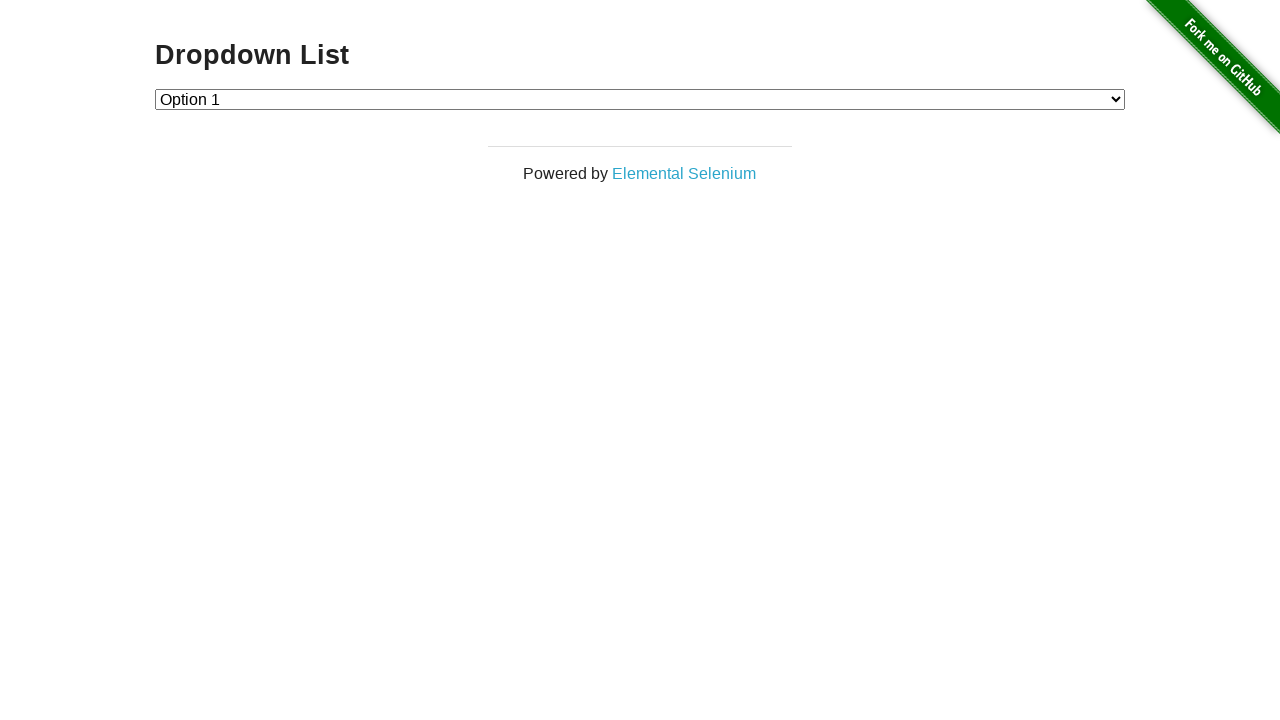